Tests dynamic content with explicit waits by clicking Remove button to hide element, then clicking Add button to show it again

Starting URL: https://the-internet.herokuapp.com/dynamic_controls

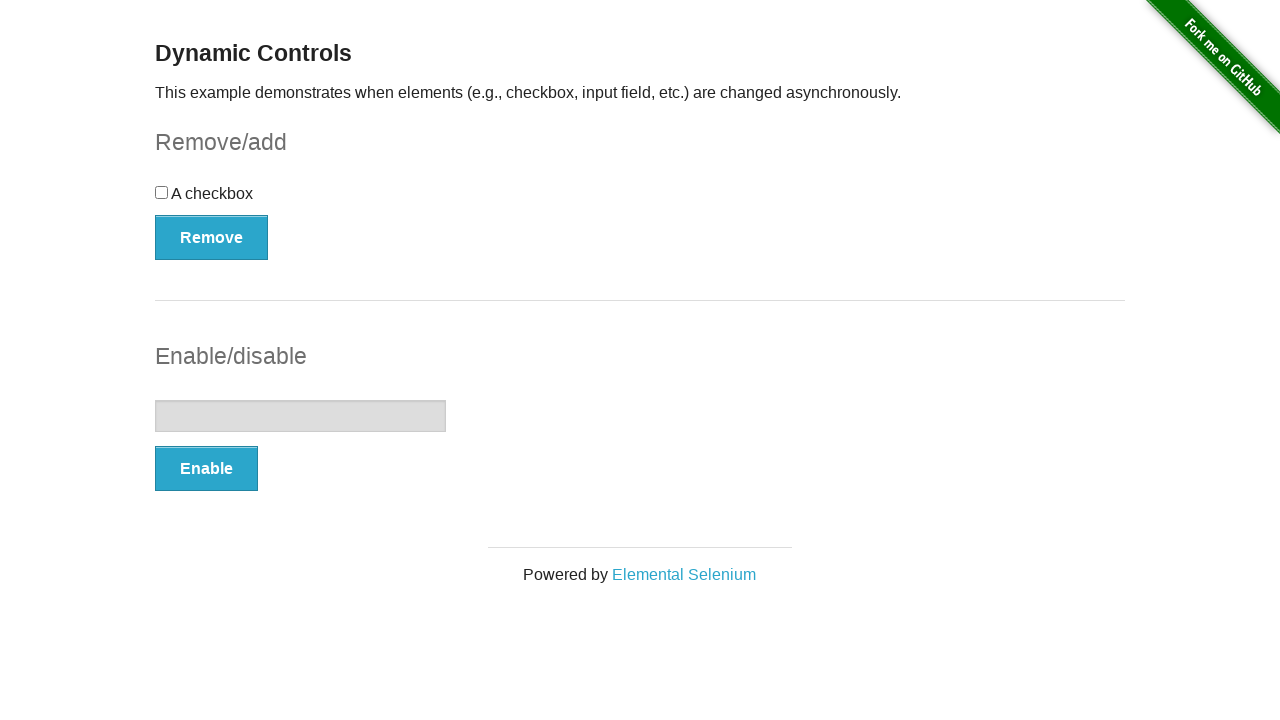

Clicked Remove button to hide dynamic element at (212, 237) on xpath=//button[text()='Remove']
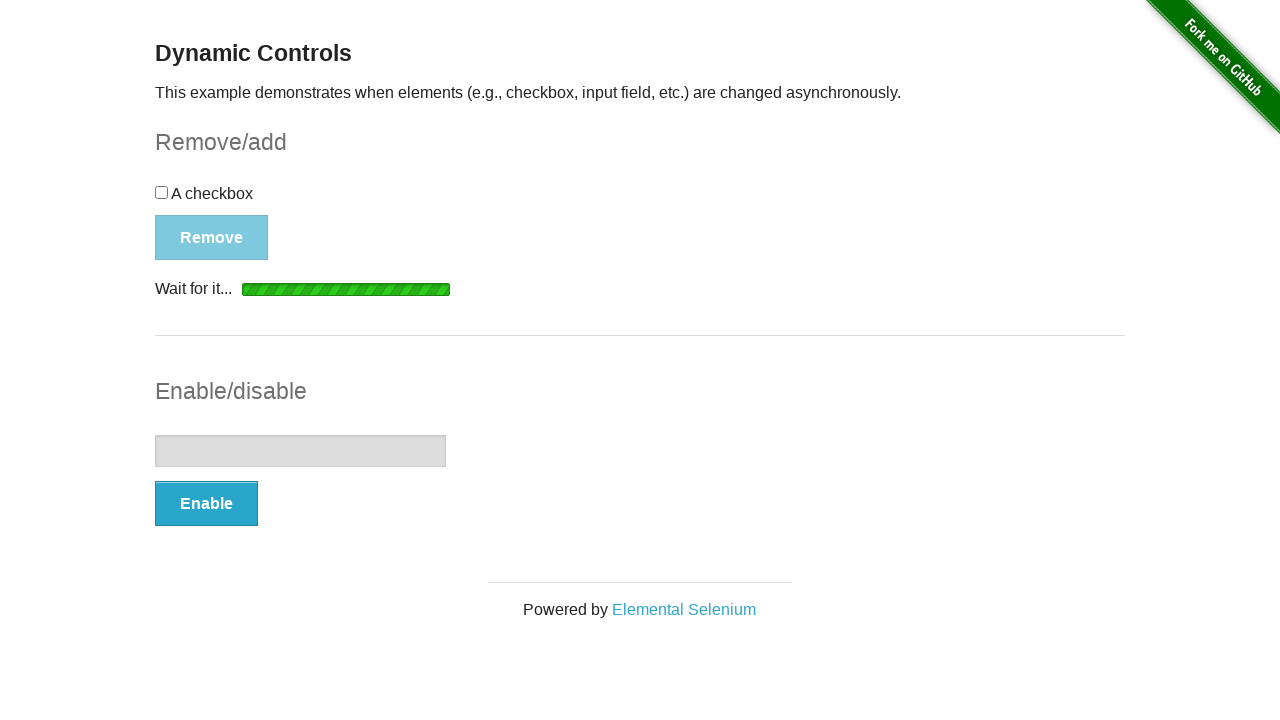

Waited for "It's gone!" message to appear after removing element
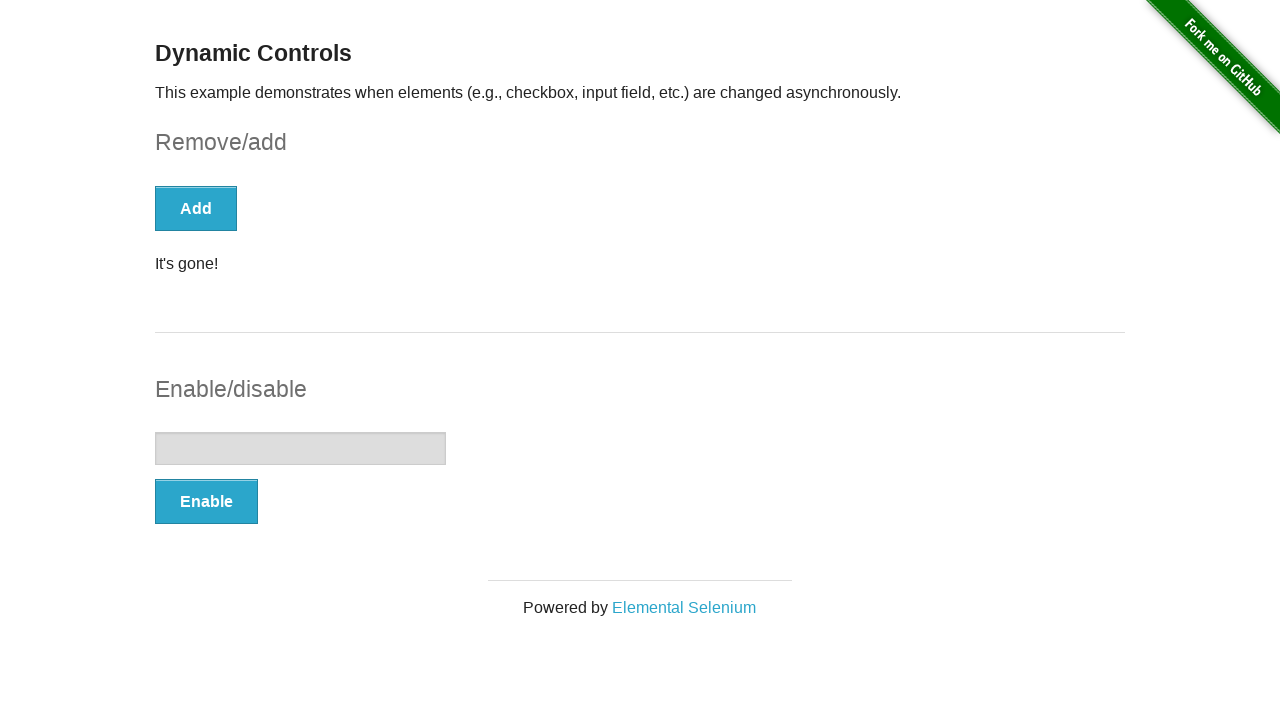

Clicked Add button to show dynamic element again at (196, 208) on xpath=//button[text()='Add']
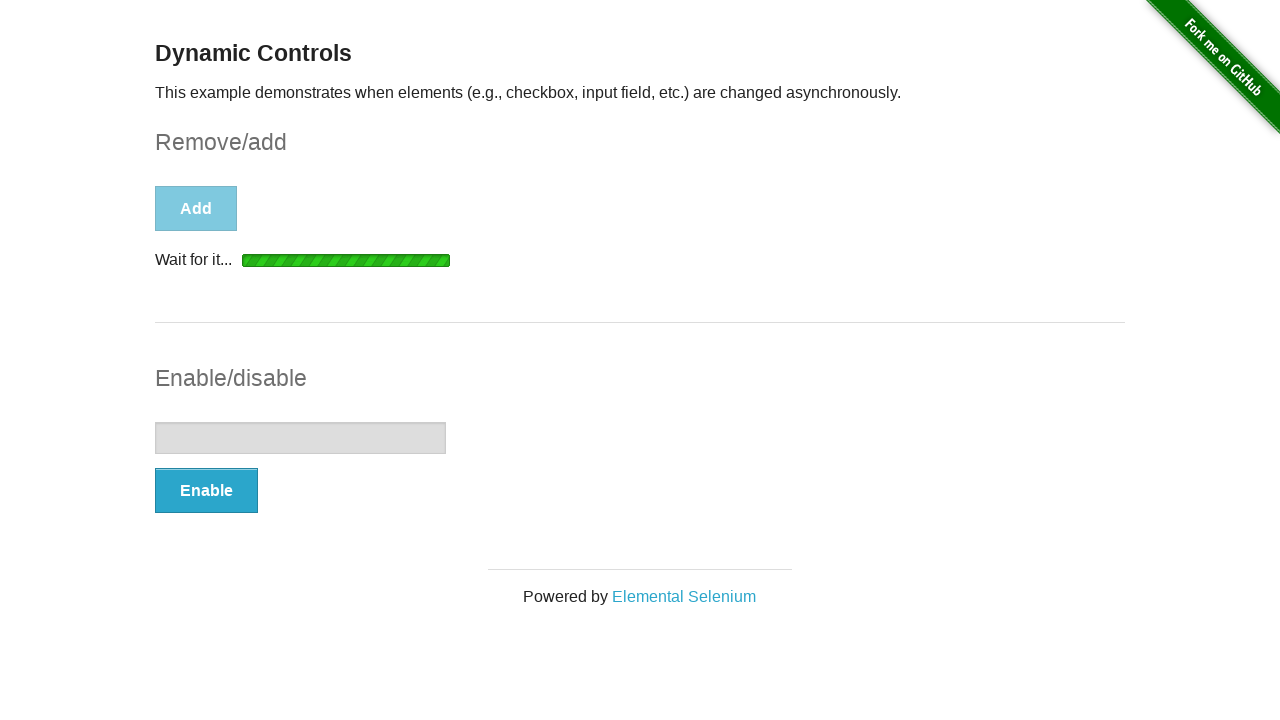

Waited for "It's back!" message to appear after adding element
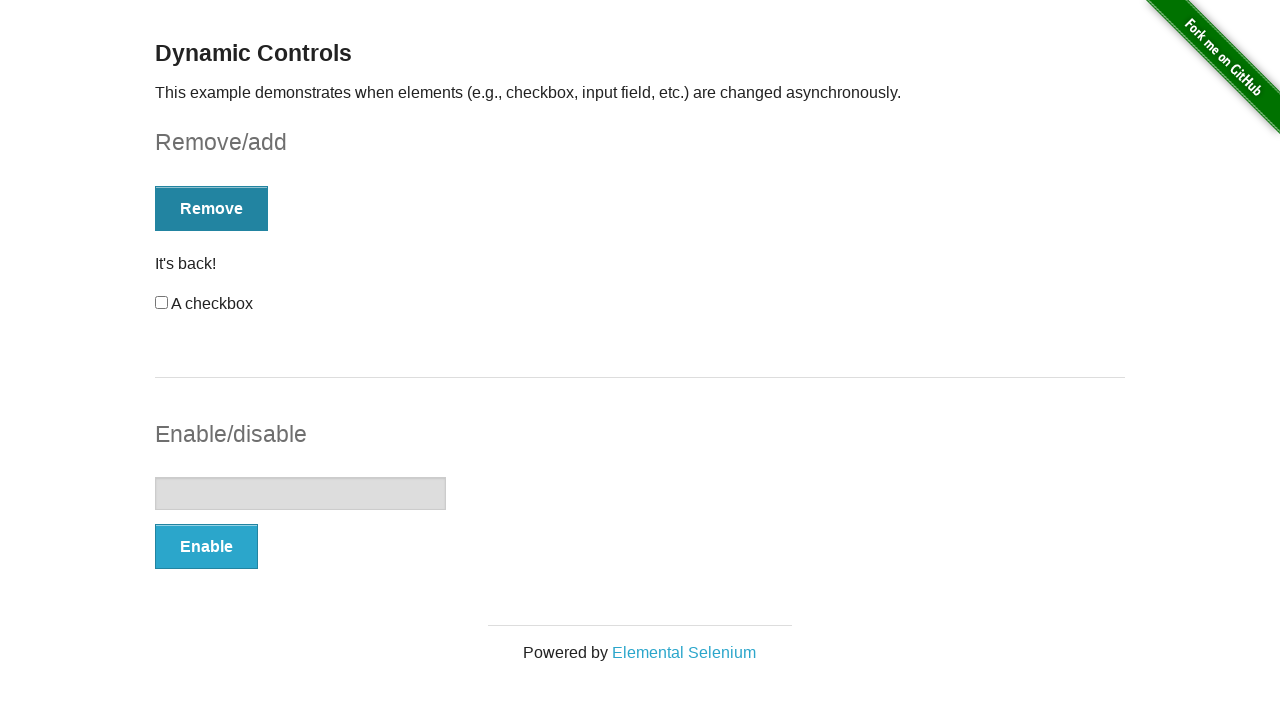

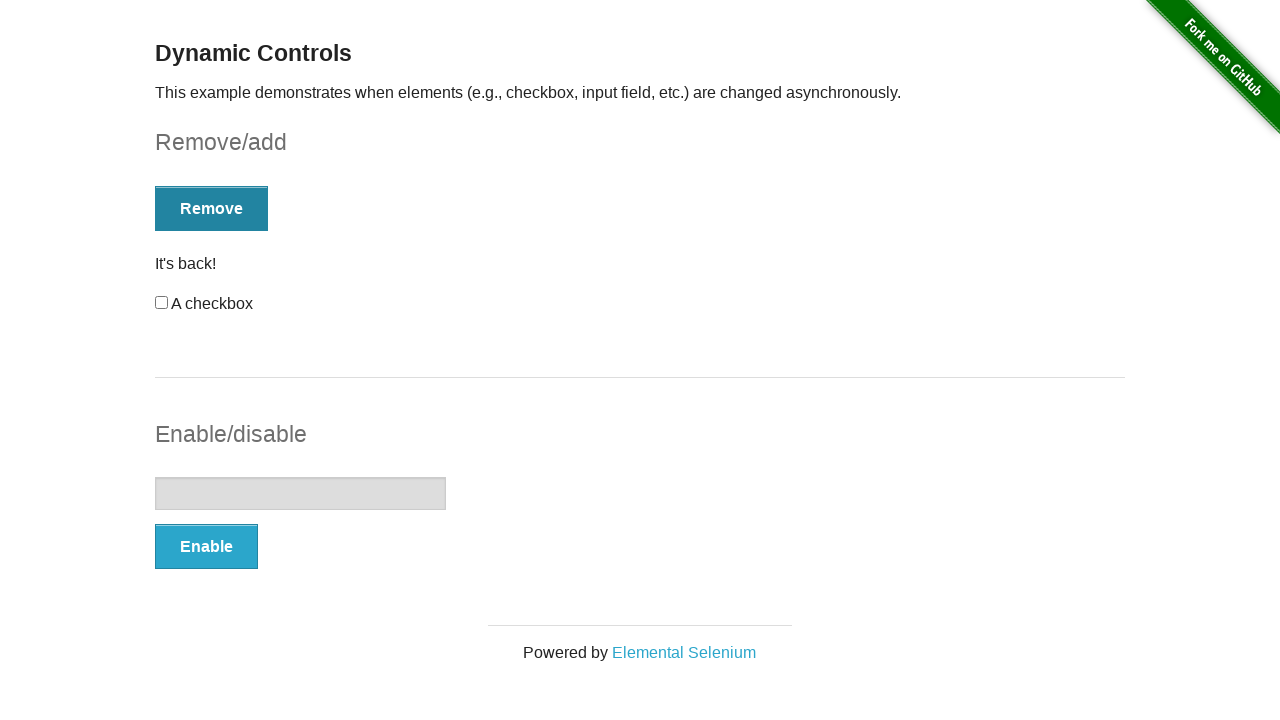